Tests textarea interaction by entering multi-line text into a suggestions field

Starting URL: https://wcaquino.me/selenium/componentes.html

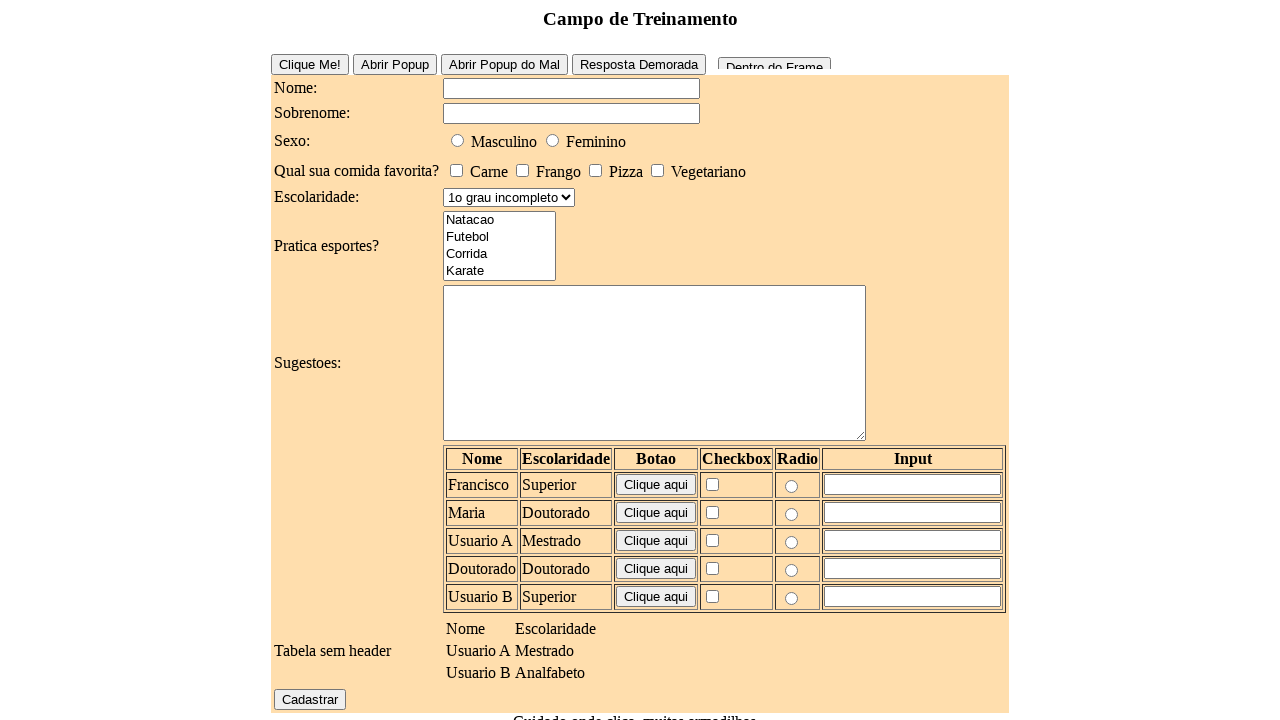

Navigated to test page
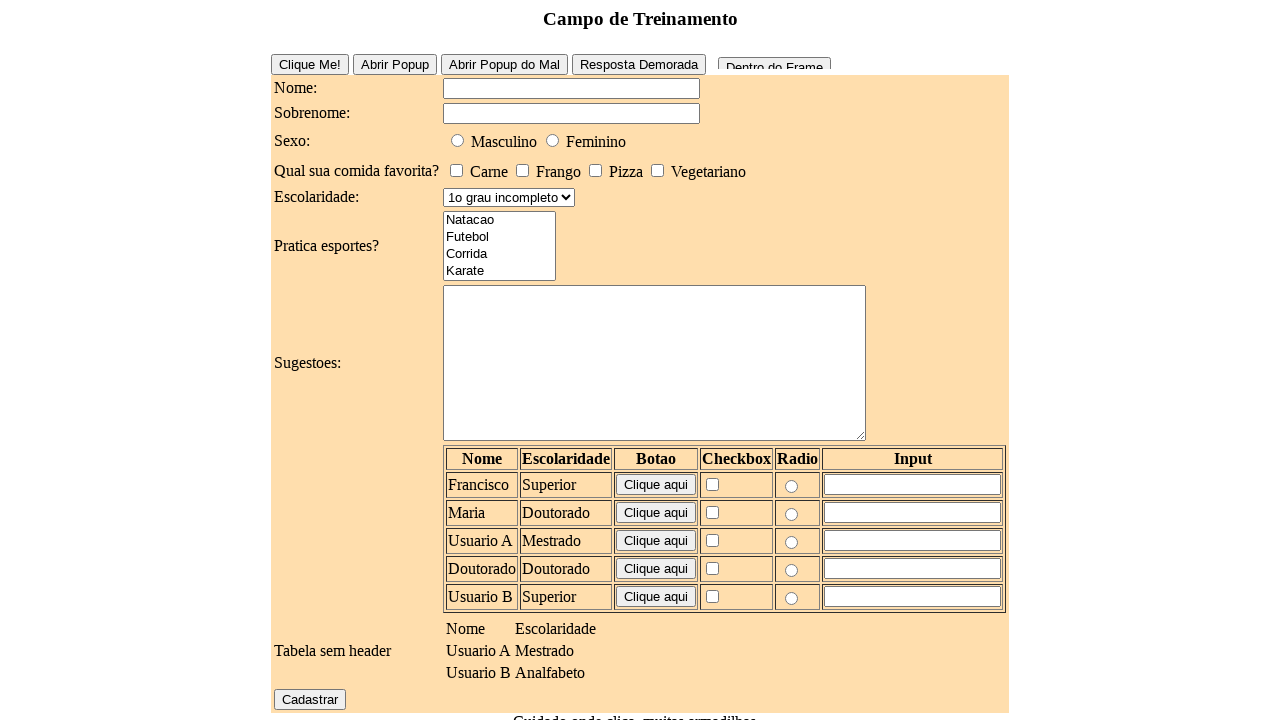

Filled textarea field with multi-line suggestions text on #elementosForm\:sugestoes
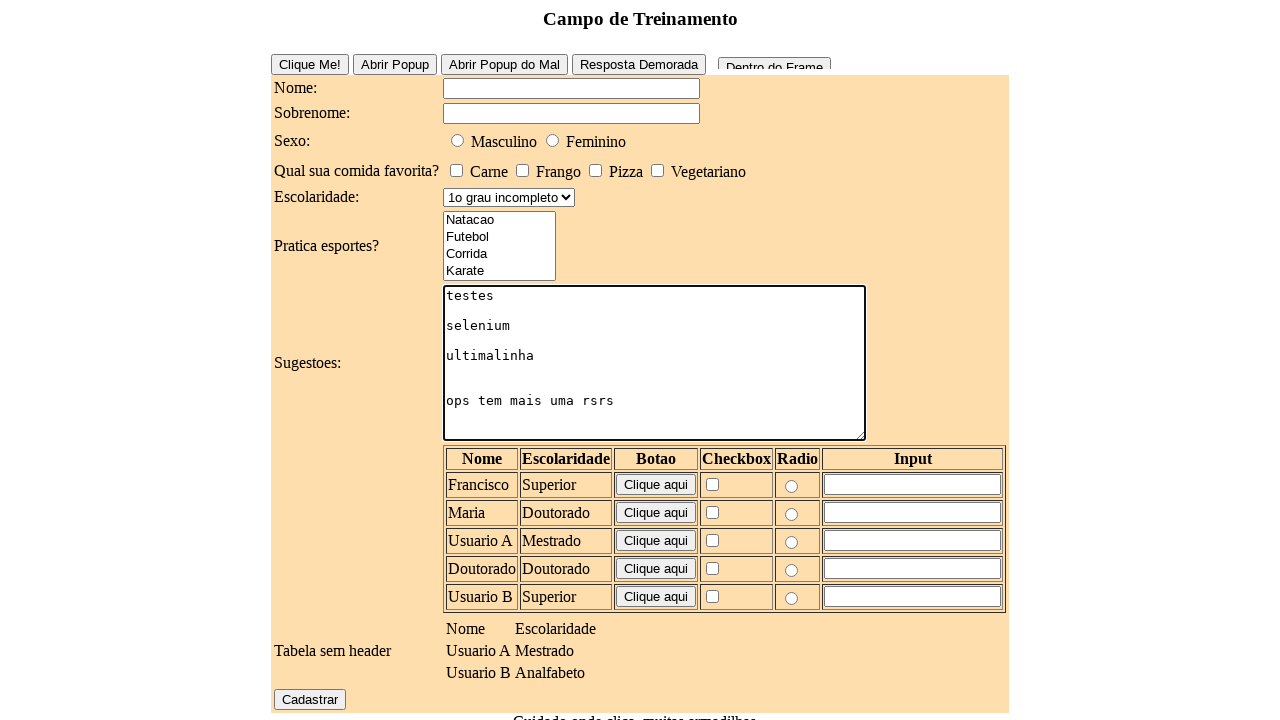

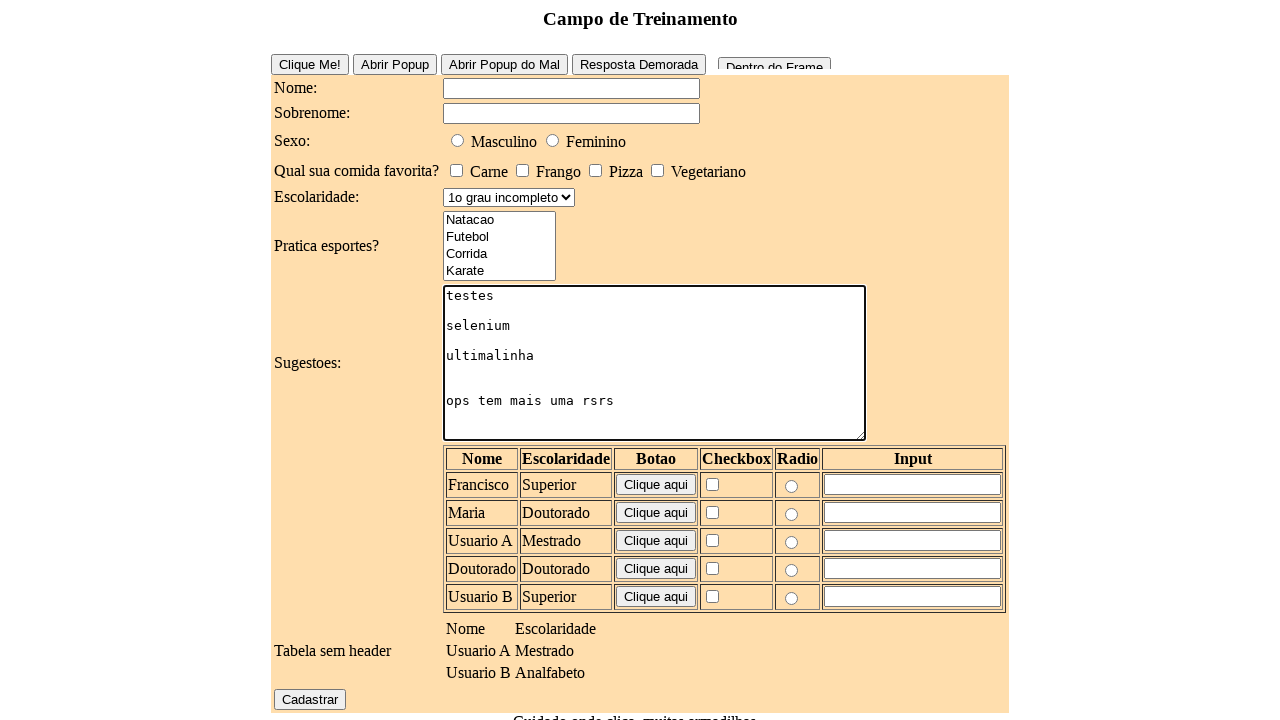